Tests entering 49 characters plus a question mark into the question field and clicking Next to verify the answers section is displayed

Starting URL: https://shemsvcollege.github.io/Trivia/

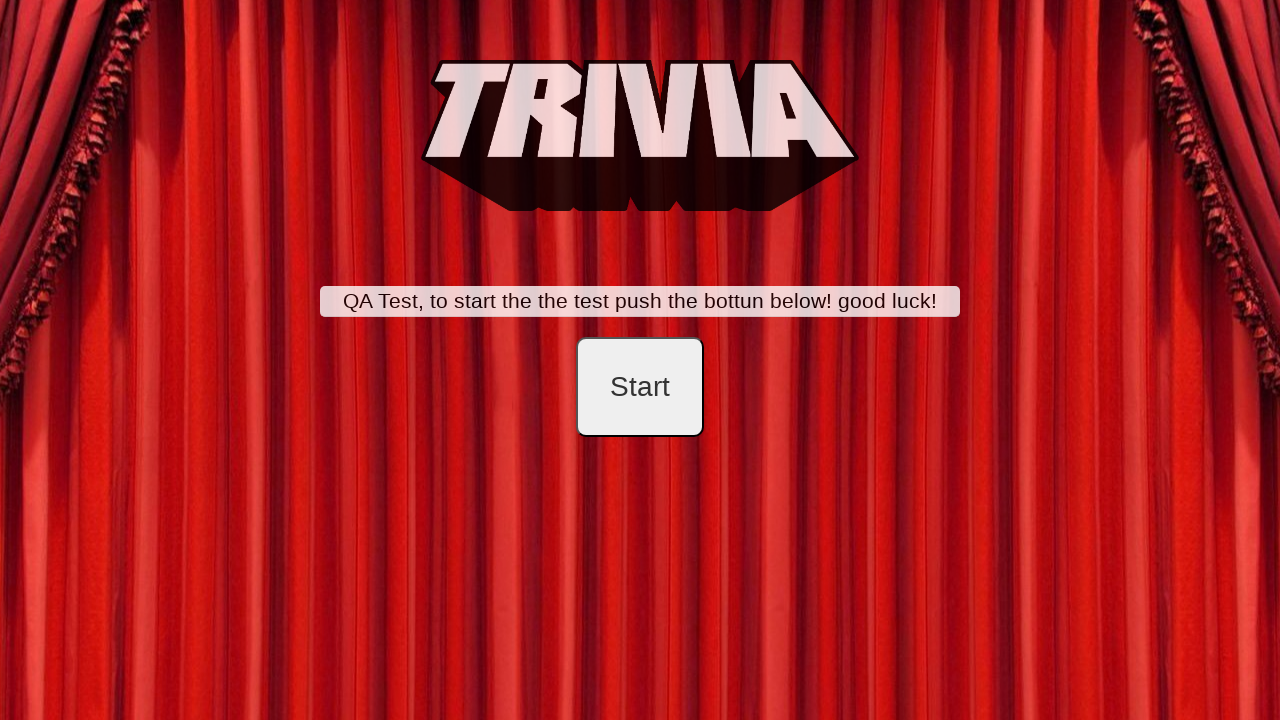

Clicked start button at (640, 387) on #startB
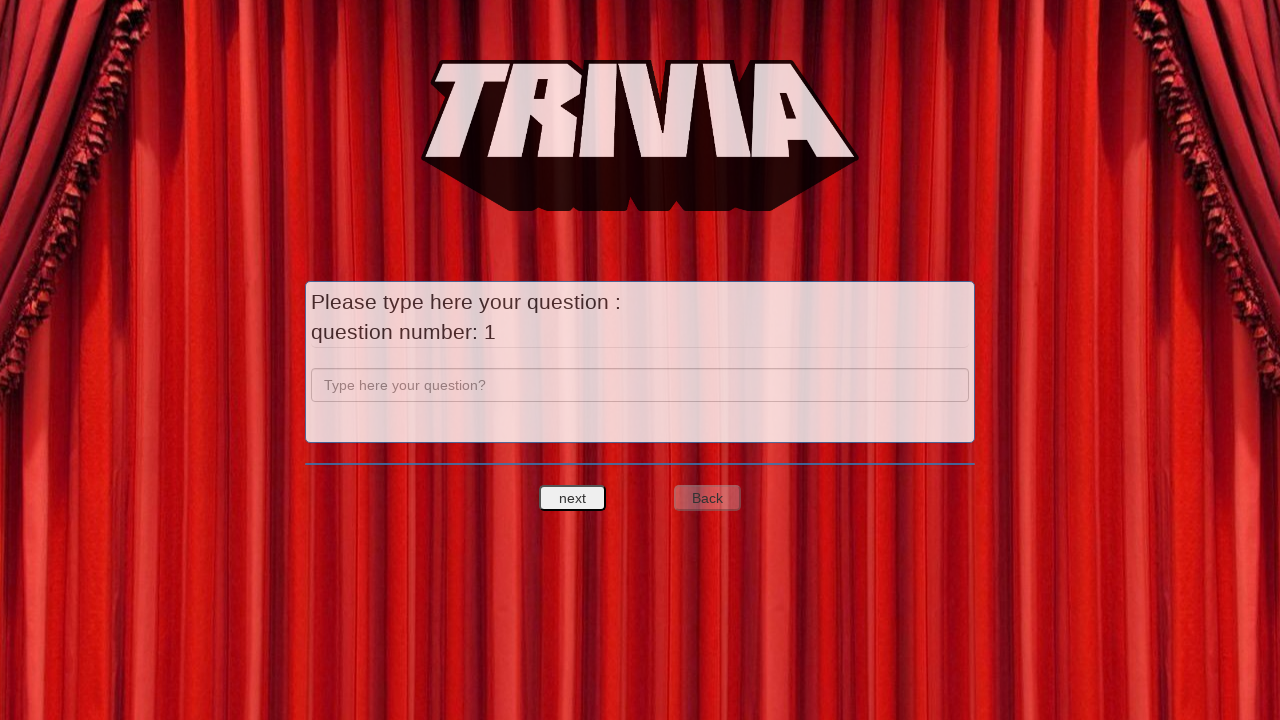

Filled question field with 49 'a' characters on input[name='question']
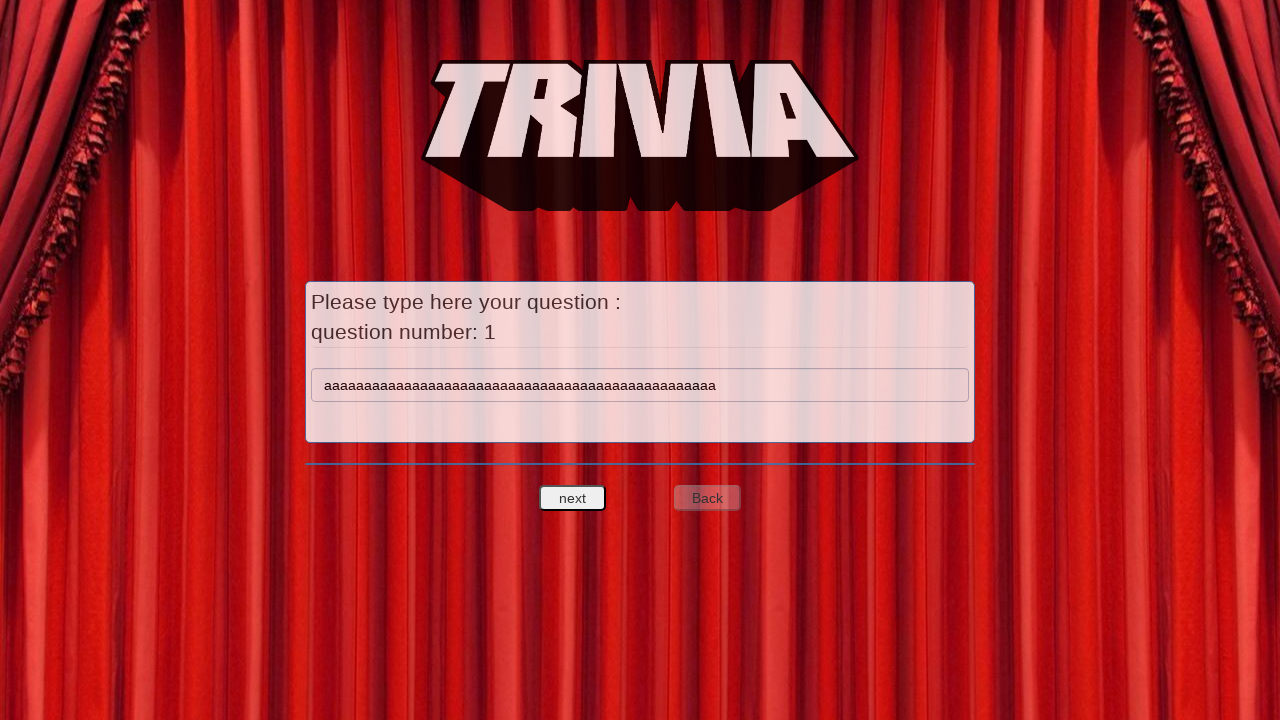

Added question mark to question field (49 'a' characters plus '?') on input[name='question']
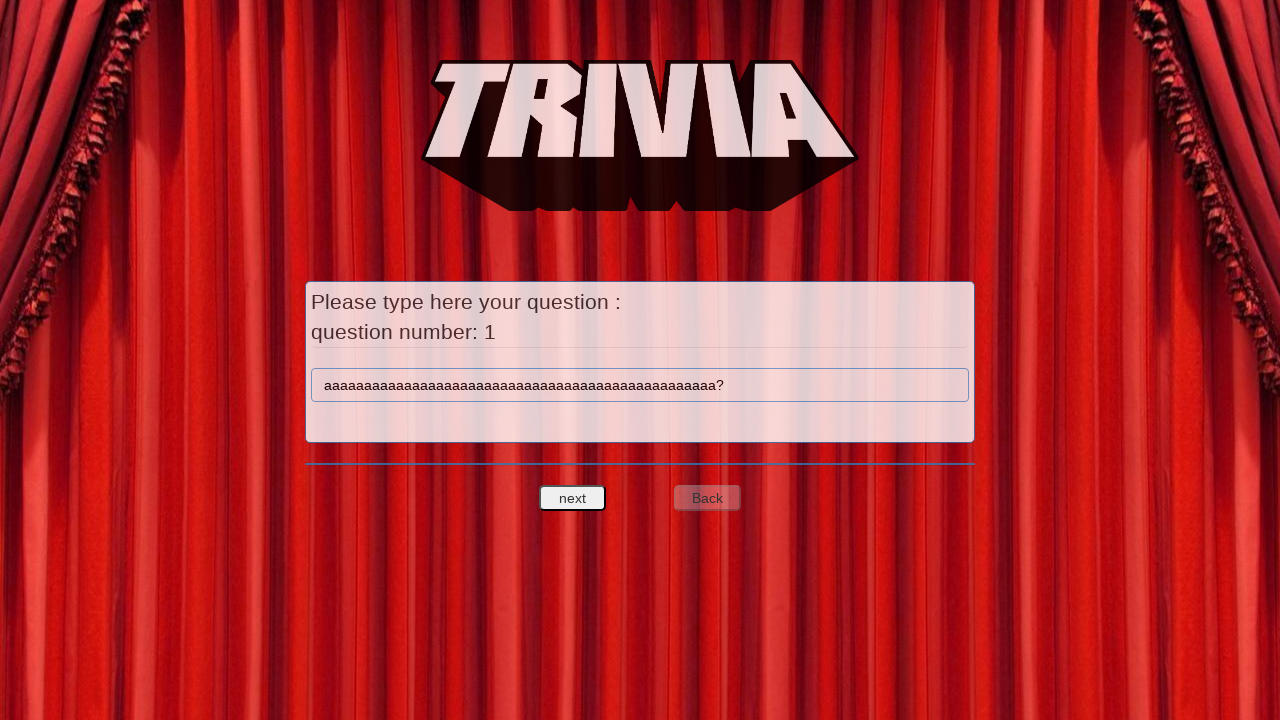

Clicked next question button at (573, 498) on #nextquest
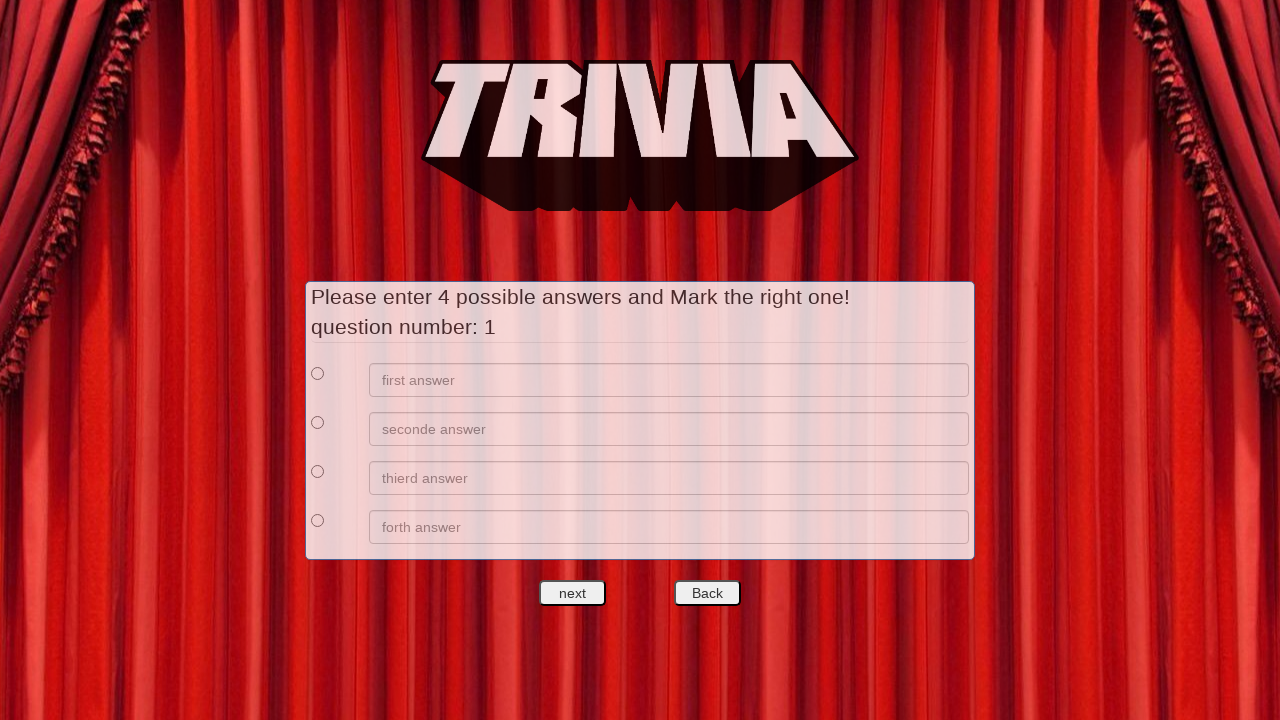

Verified answers section is displayed
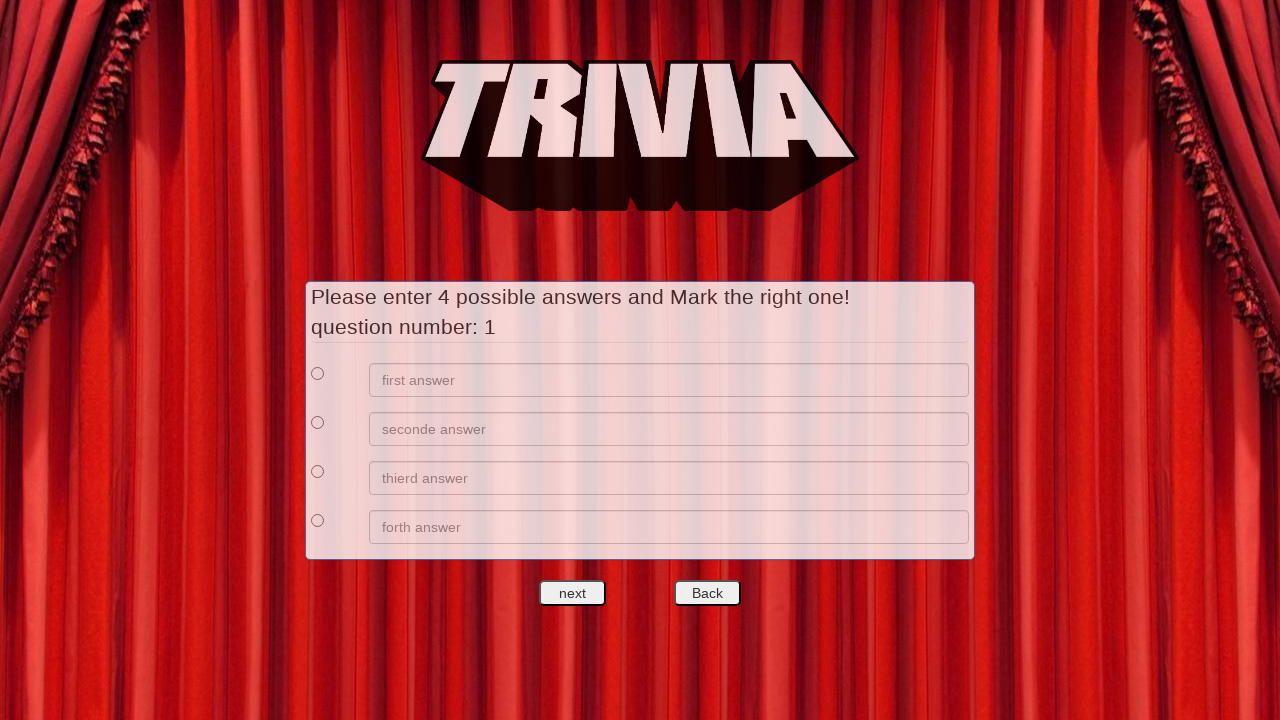

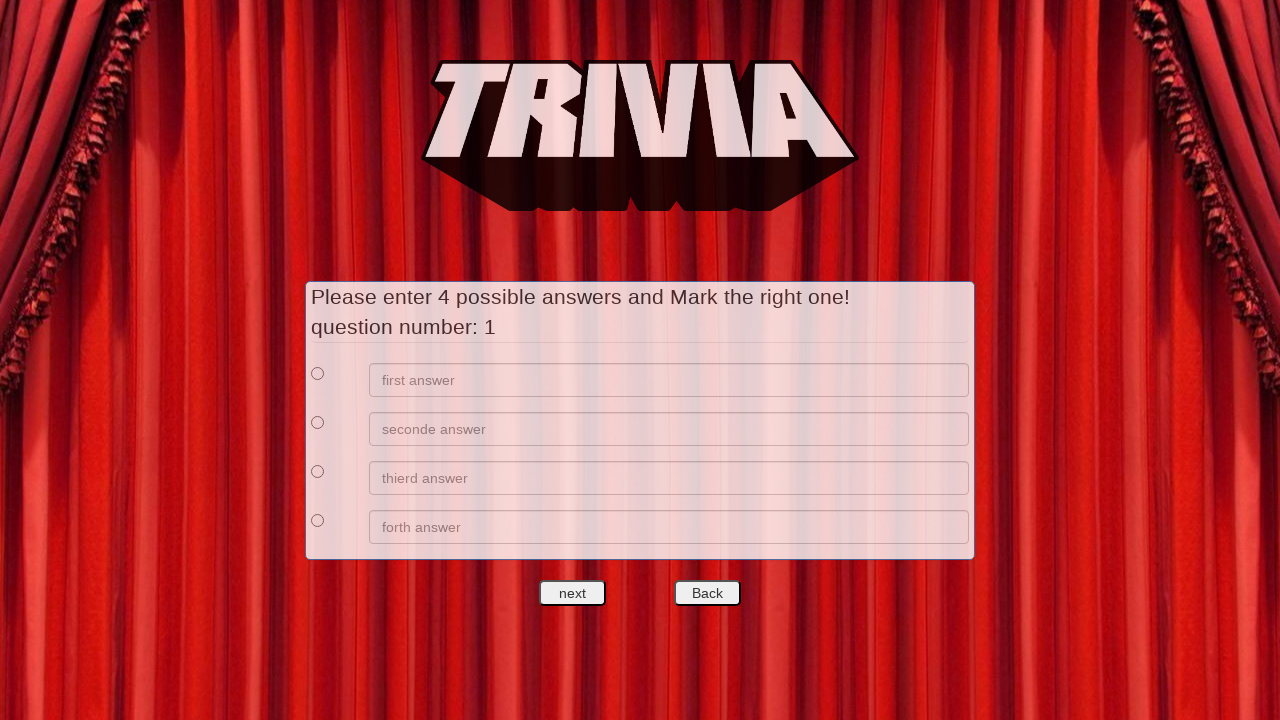